Navigates to the Russian Federal Tax Service business registry, selects "Individual Entrepreneur" filter, performs a search with specific OKVED (business activity) codes, and waits for results to load.

Starting URL: https://pb.nalog.ru/

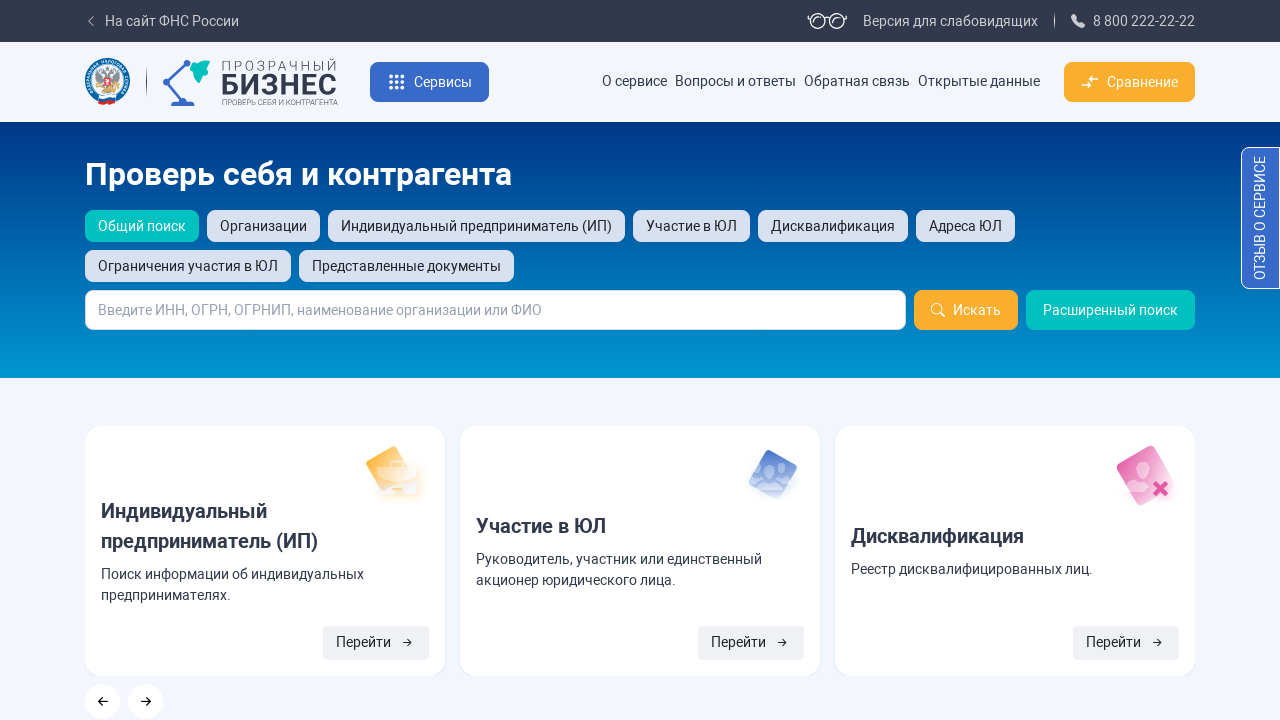

Clicked on 'Individual Entrepreneur (ИП)' filter label at (476, 226) on xpath=//label[contains(text(), "Индивидуальный предприниматель (ИП)")]
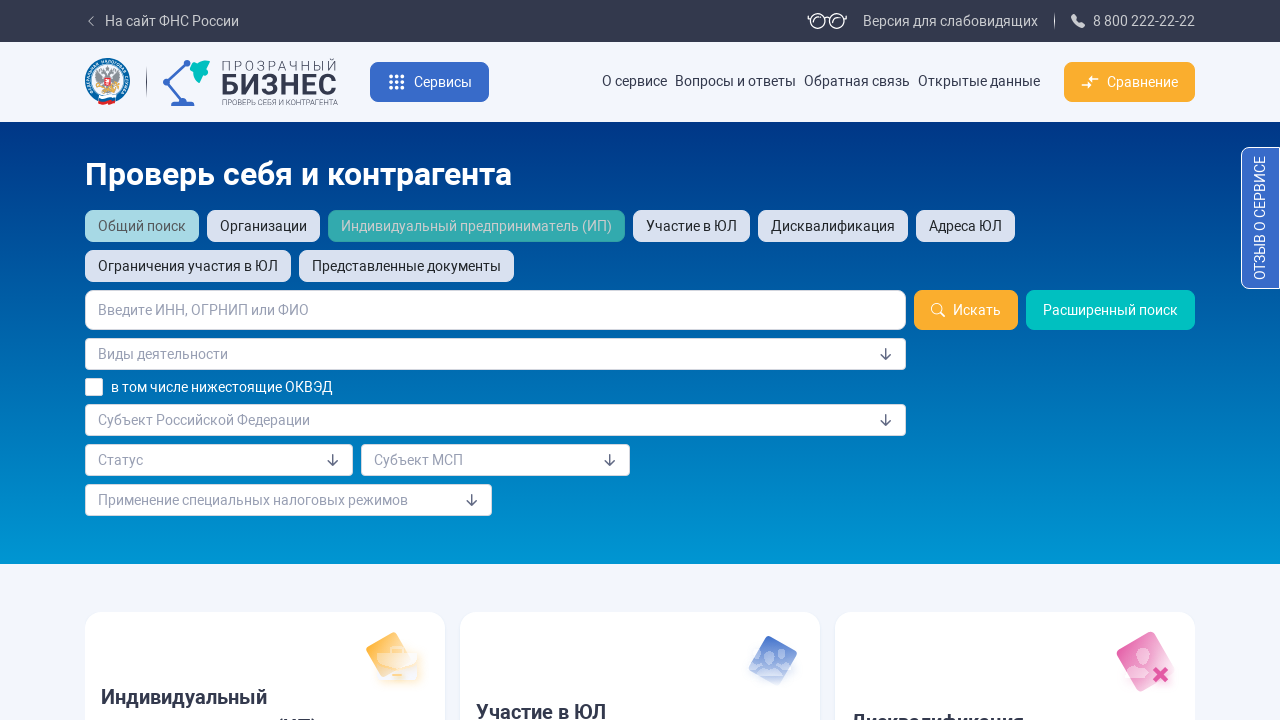

Clicked search button to update URL at (966, 310) on button.btn.btn-warning
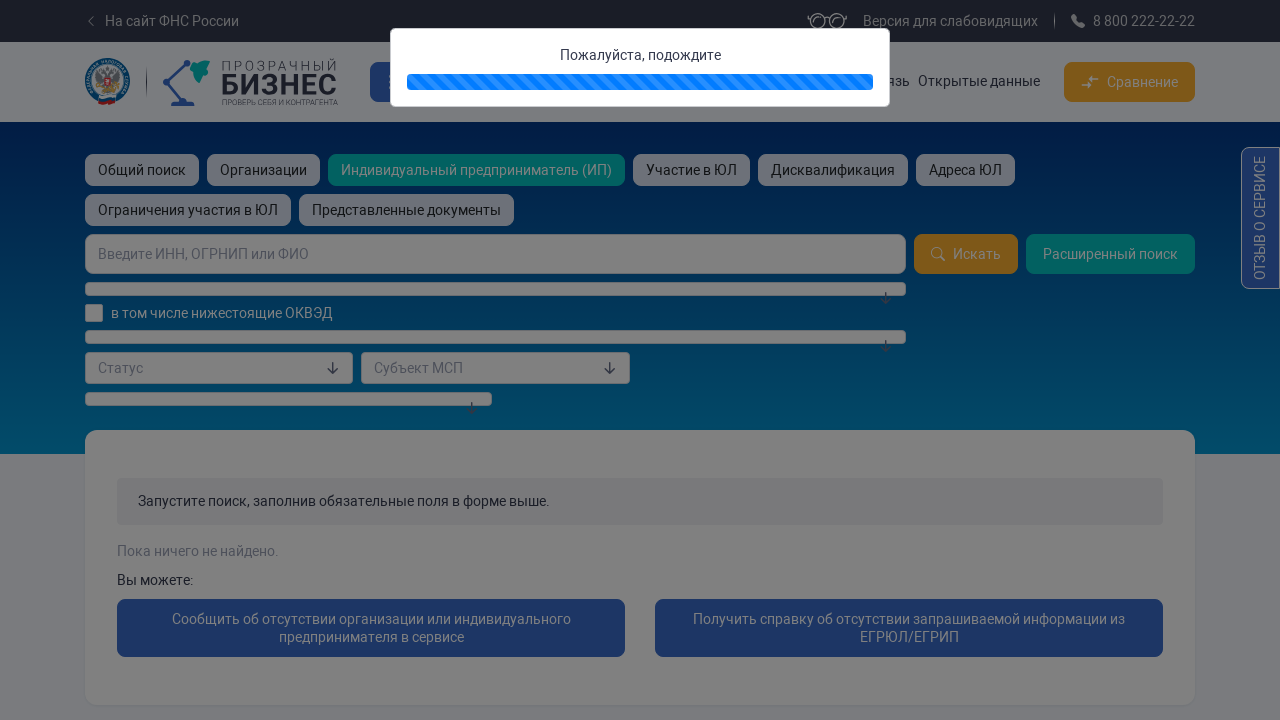

Page loaded with networkidle state
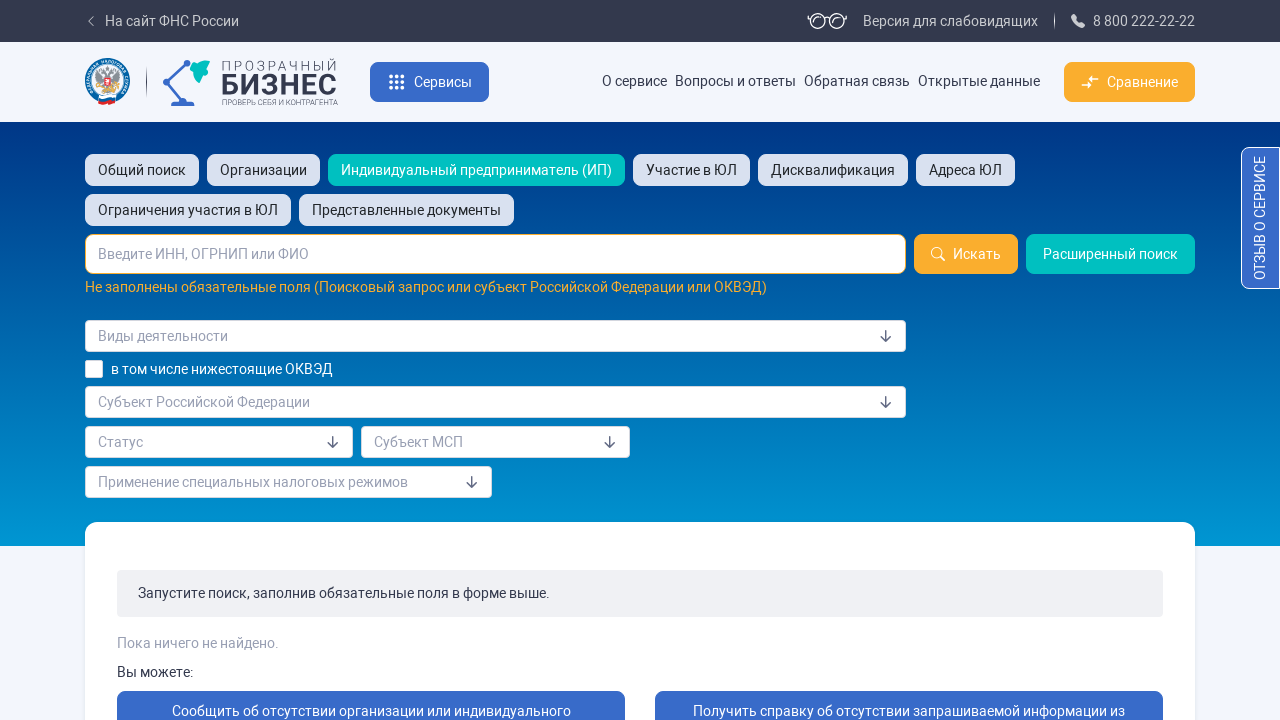

Navigated to search URL with OKVED codes 08 and 09
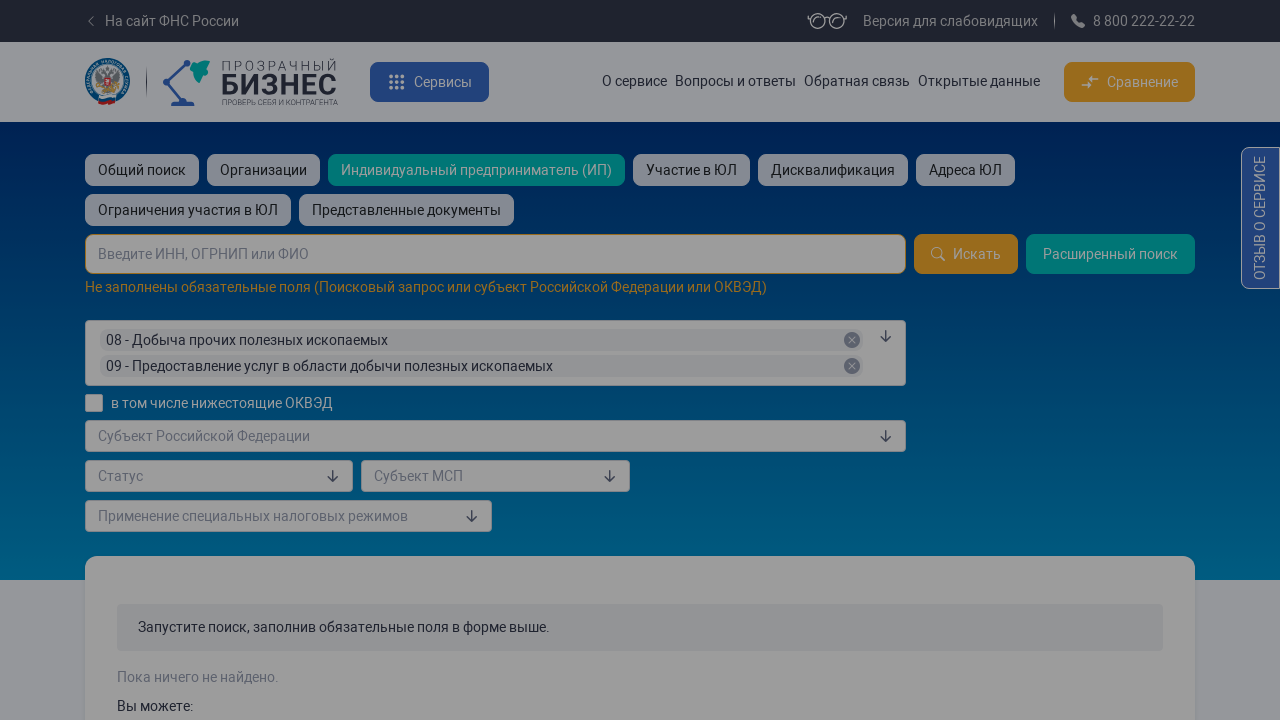

Loading overlay disappeared
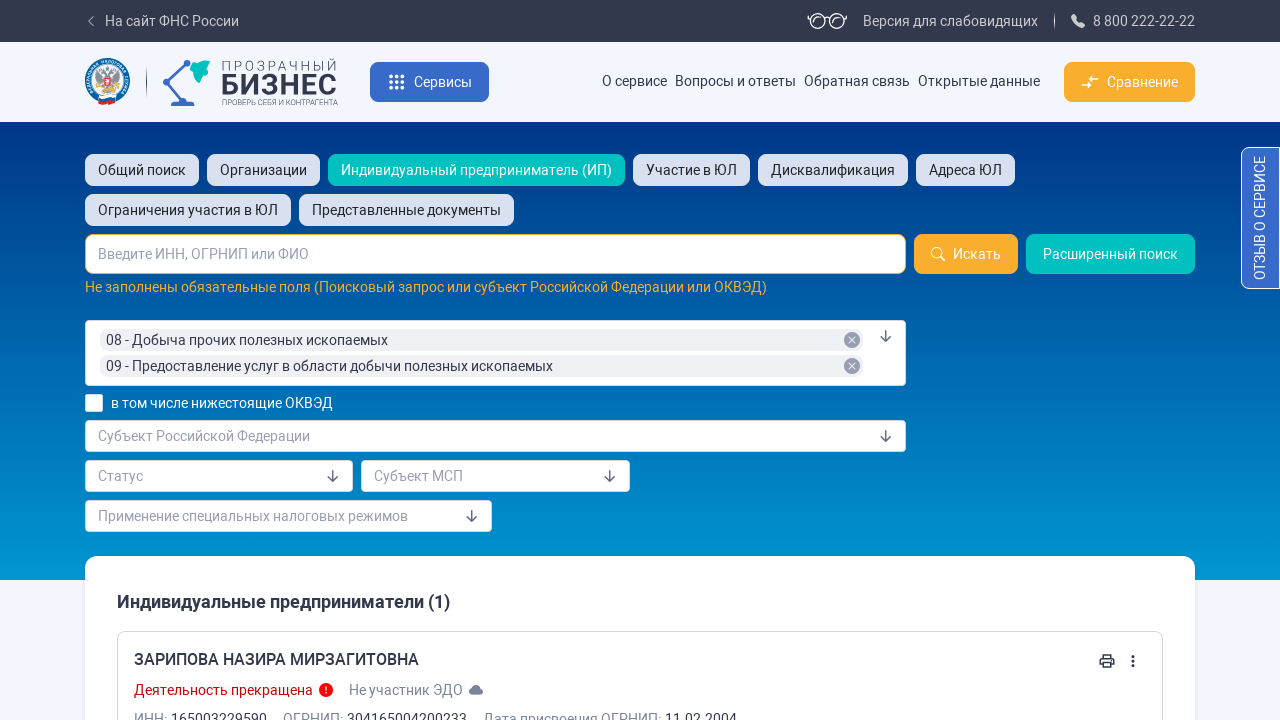

Clicked search button to execute filtered search at (966, 254) on button.btn.btn-warning
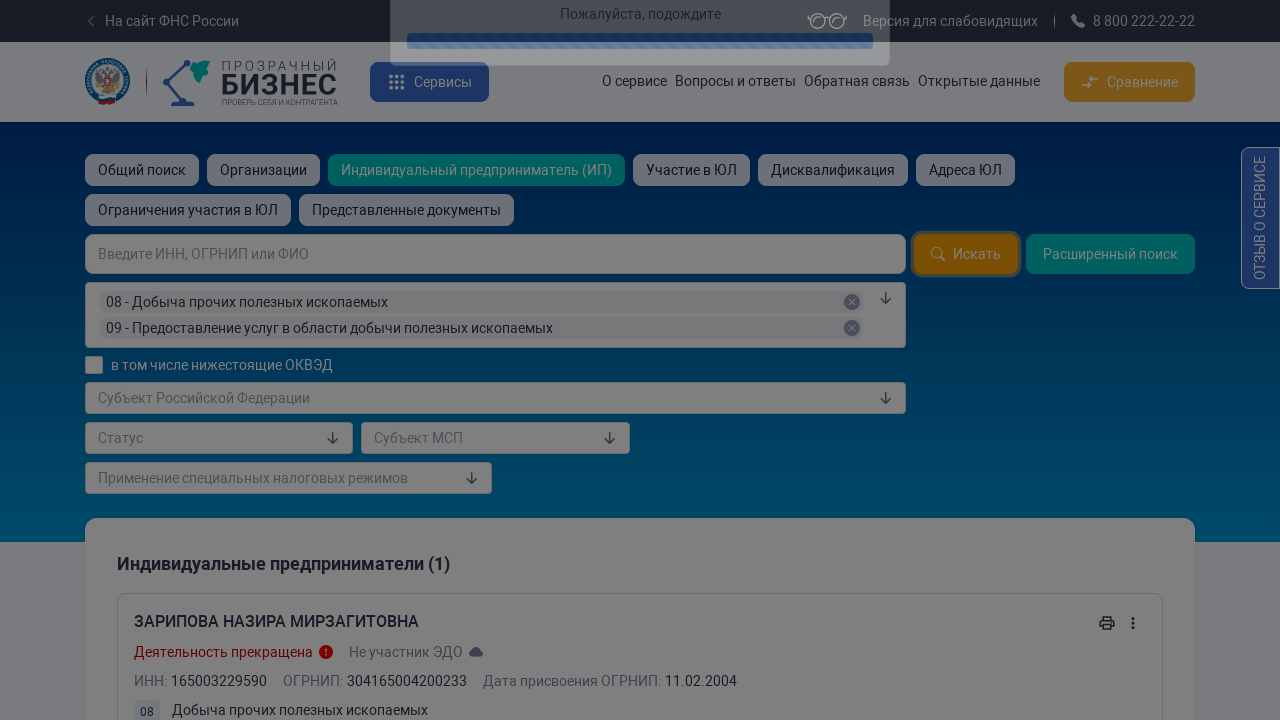

Results container became visible
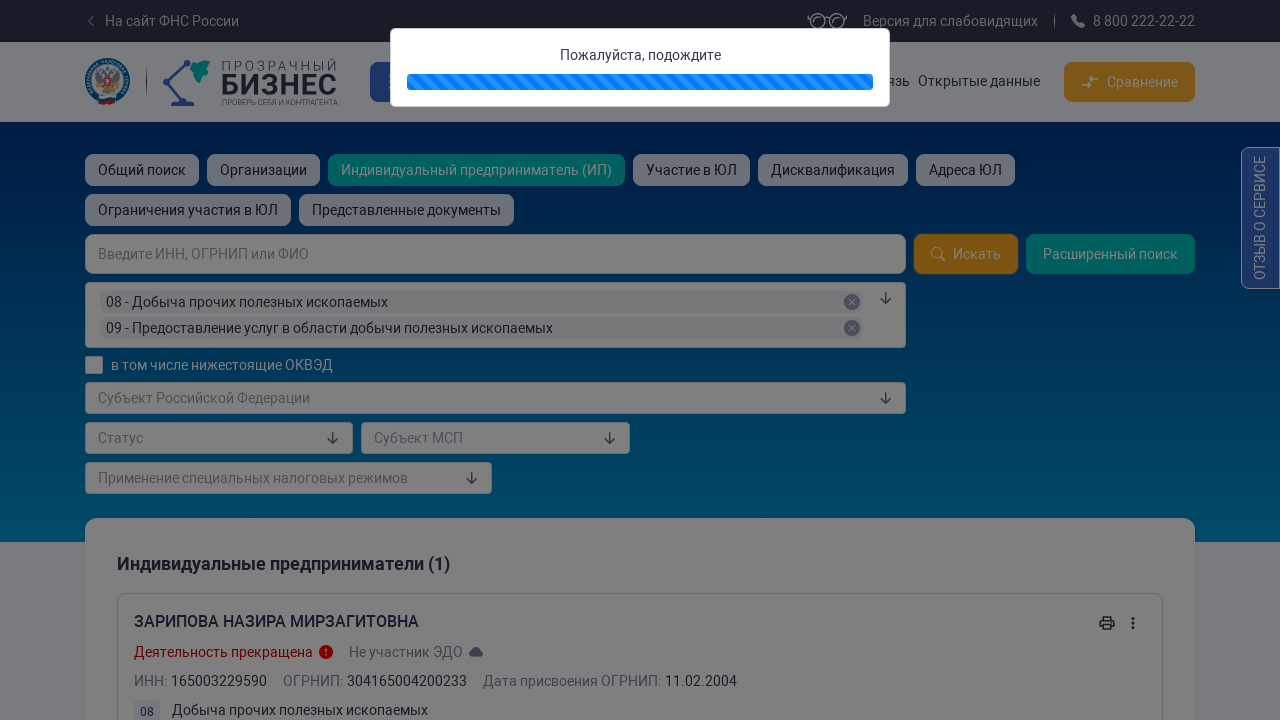

Loading overlay disappeared after results loaded
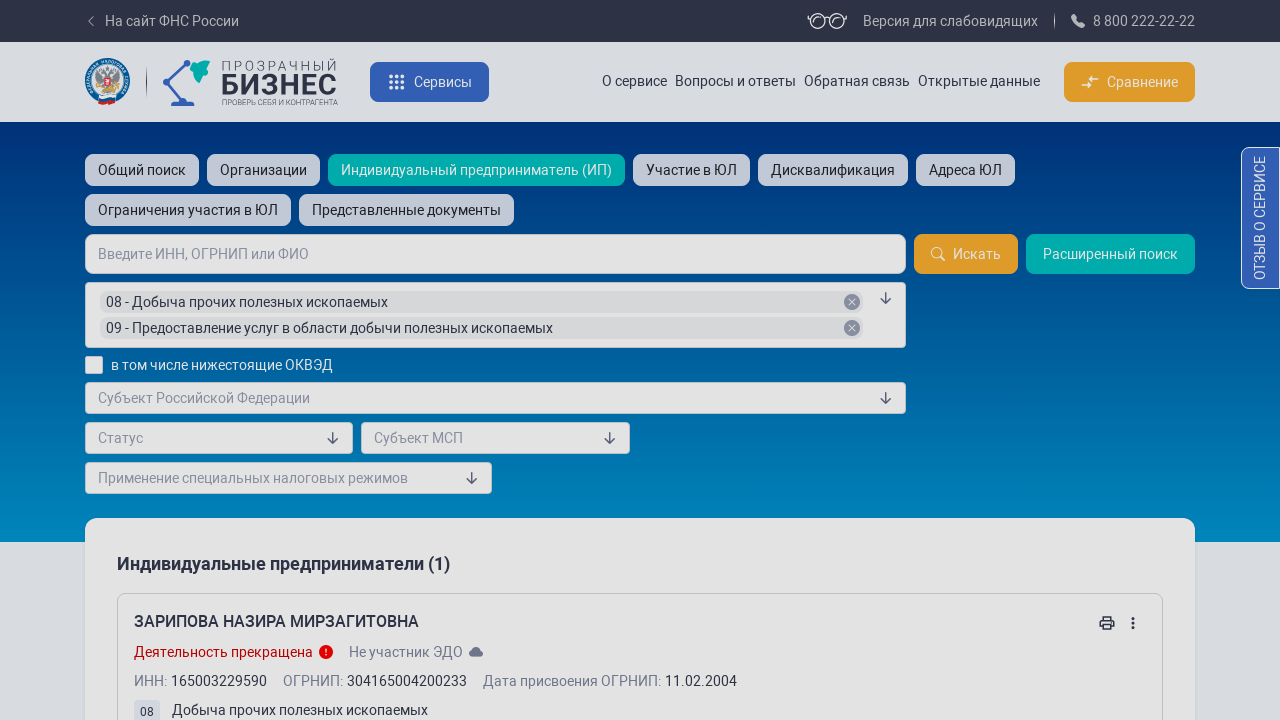

Result cards are visible in the search results
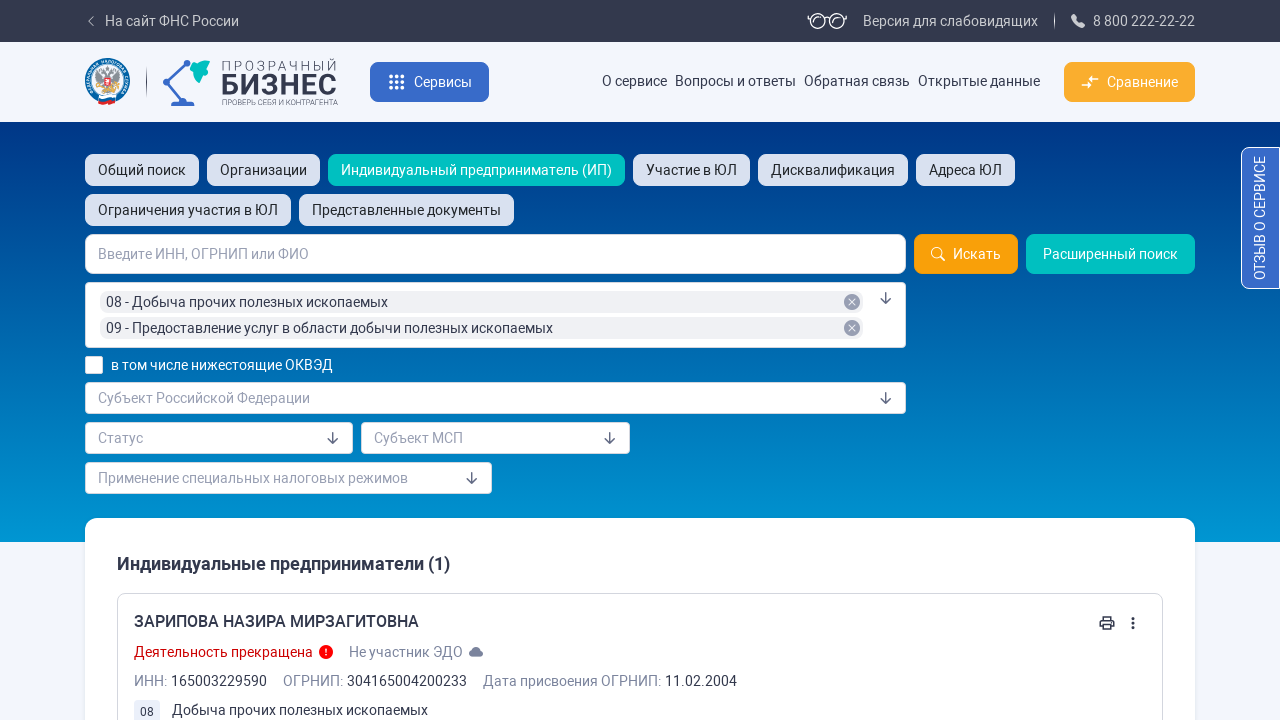

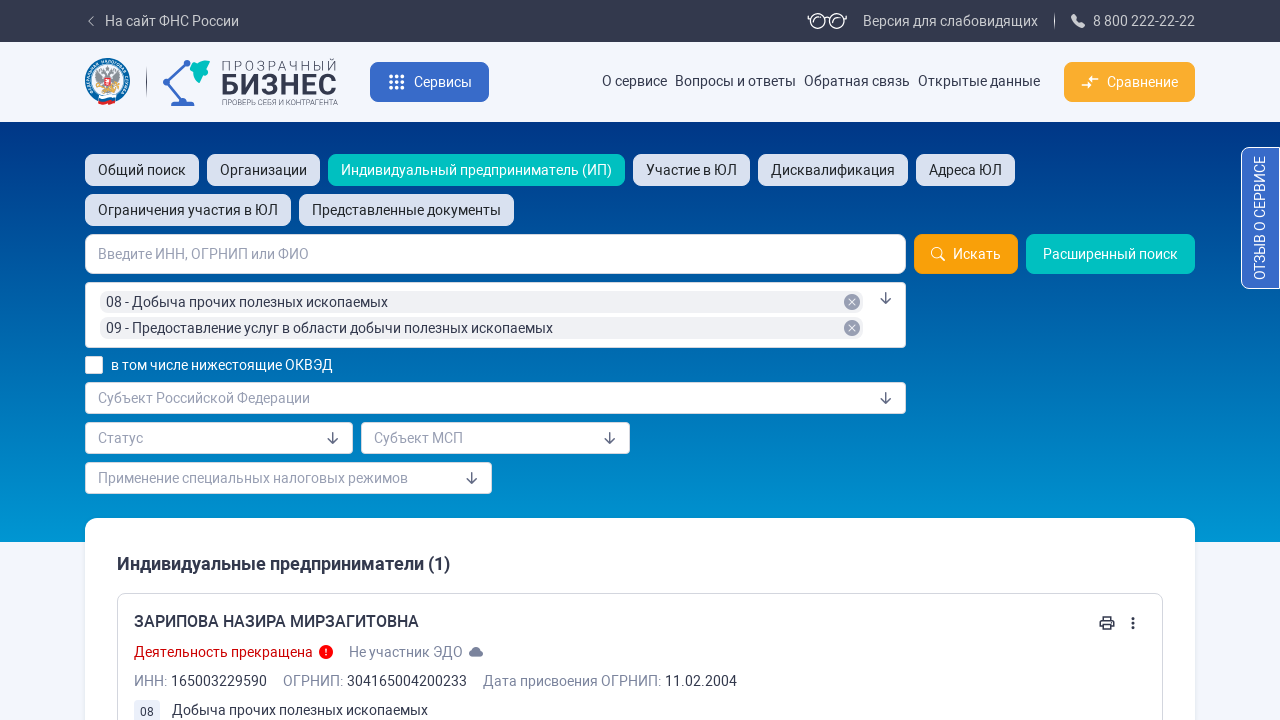